Tests form submission by filling multiple fields and verifying validation states, checking that empty zip code shows error while other filled fields show success

Starting URL: https://bonigarcia.dev/selenium-webdriver-java/data-types.html

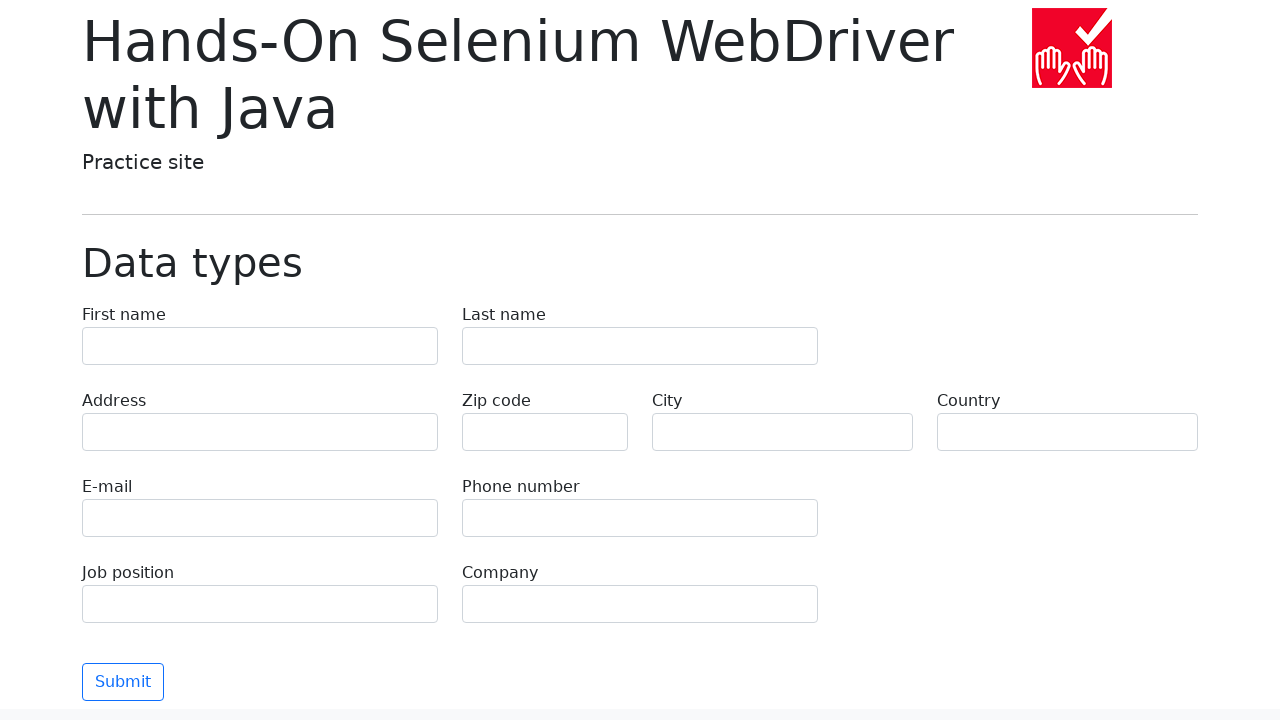

Filled first name field with 'Иван' on input[name='first-name']
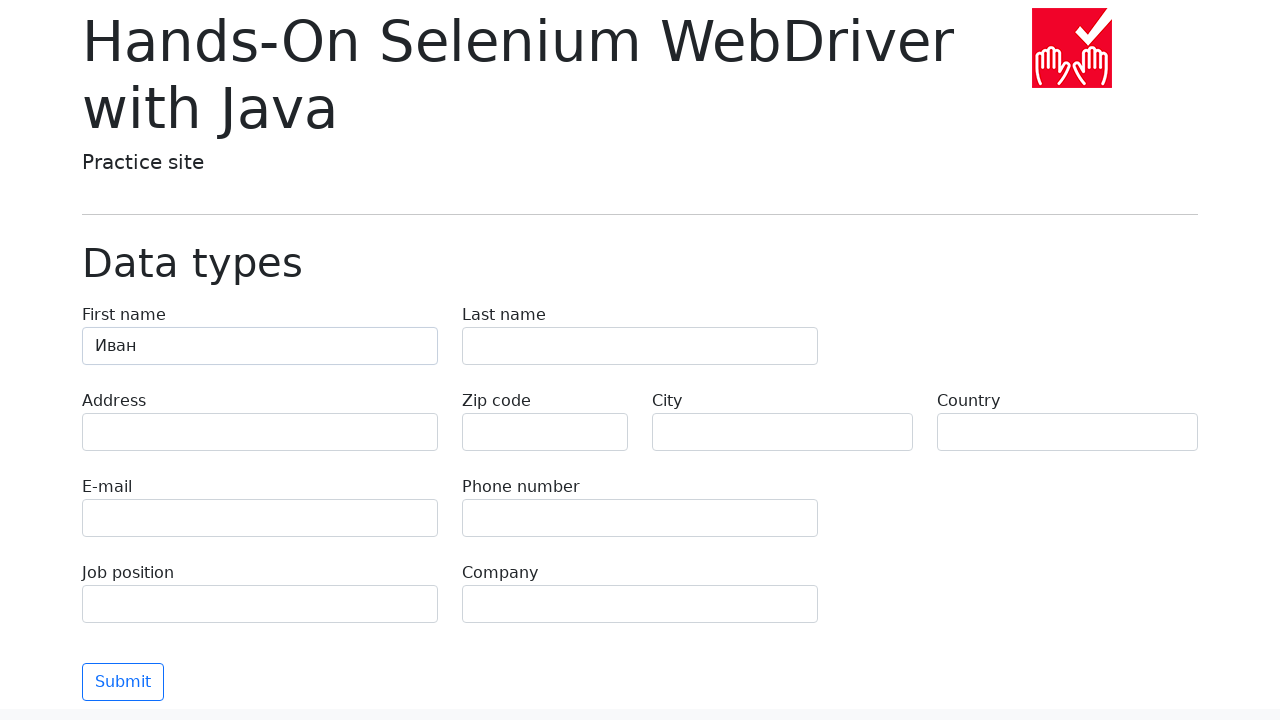

Filled last name field with 'Петров' on input[name='last-name']
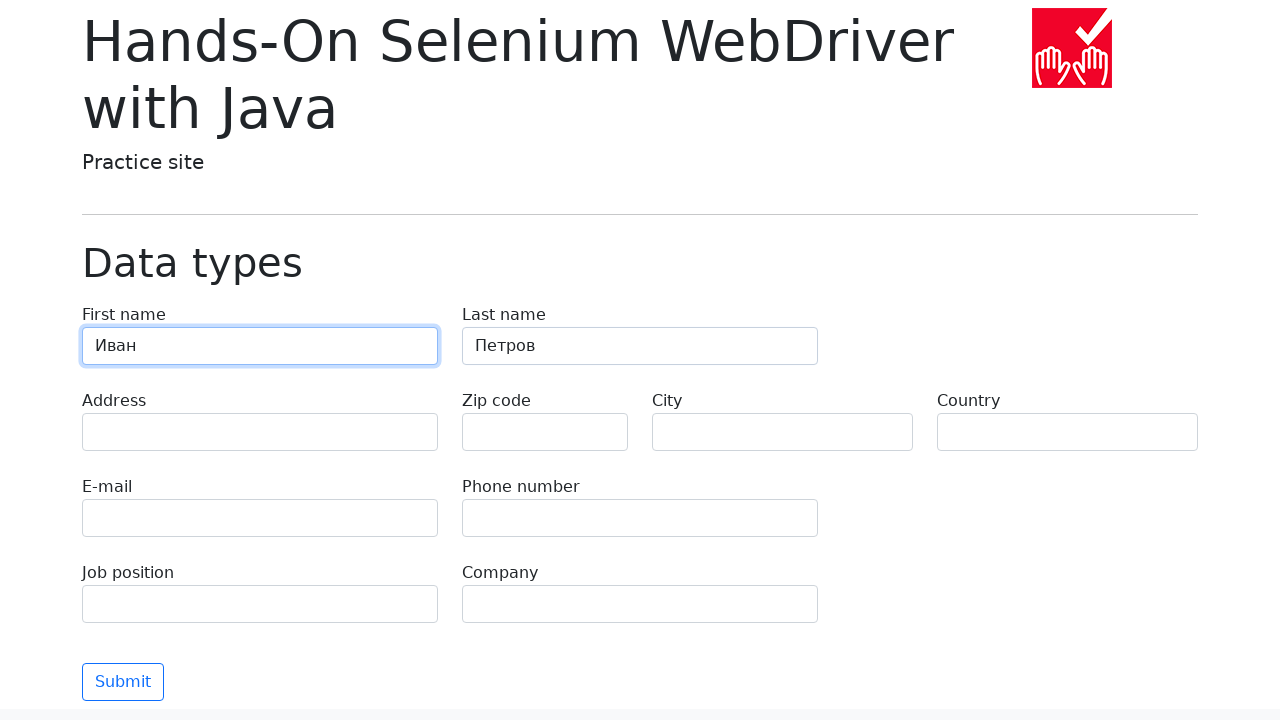

Filled address field with 'Ленина, 55-3' on input[name='address']
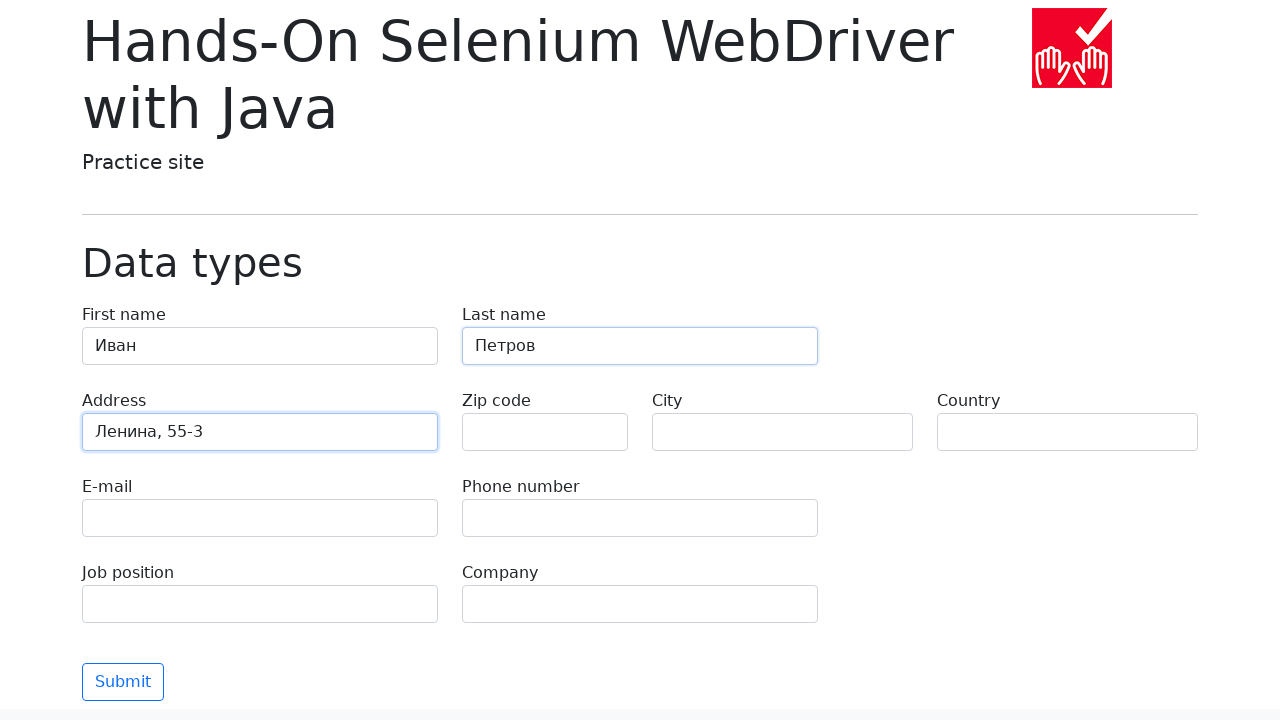

Filled email field with 'test@skypro.com' on input[name='e-mail']
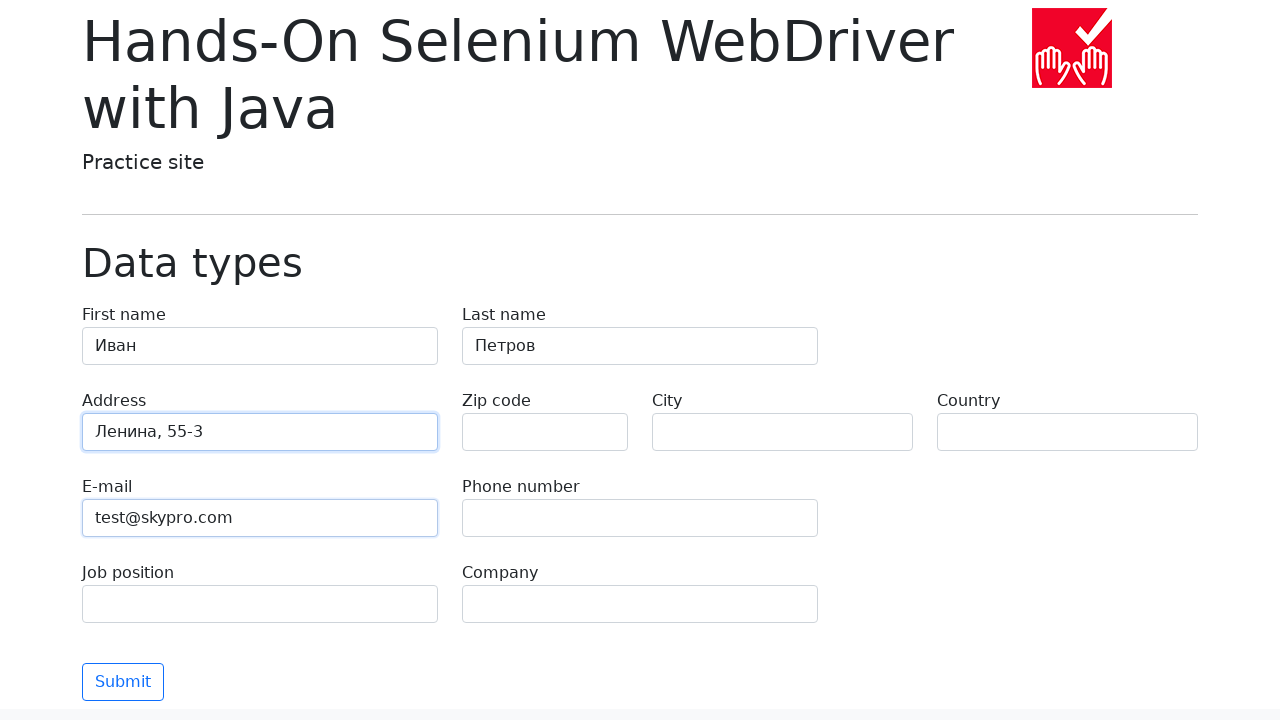

Filled phone field with '+7985899998787' on input[name='phone']
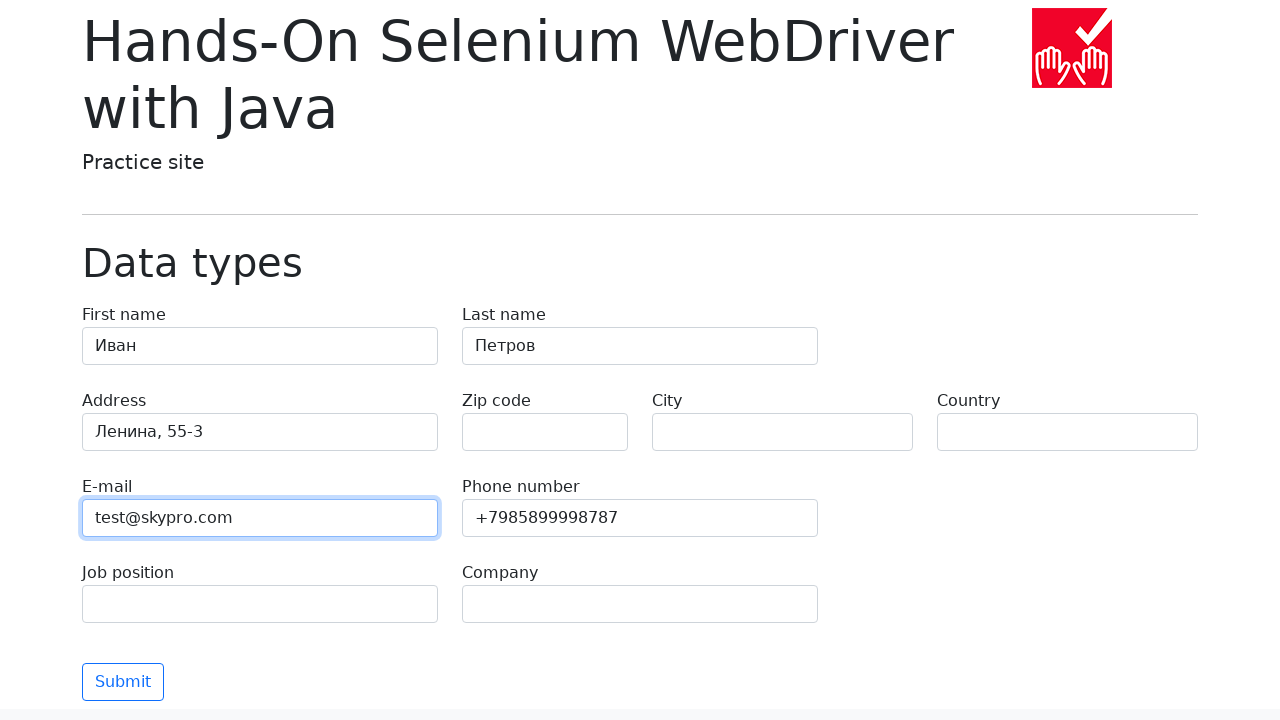

Filled city field with 'Москва' on input[name='city']
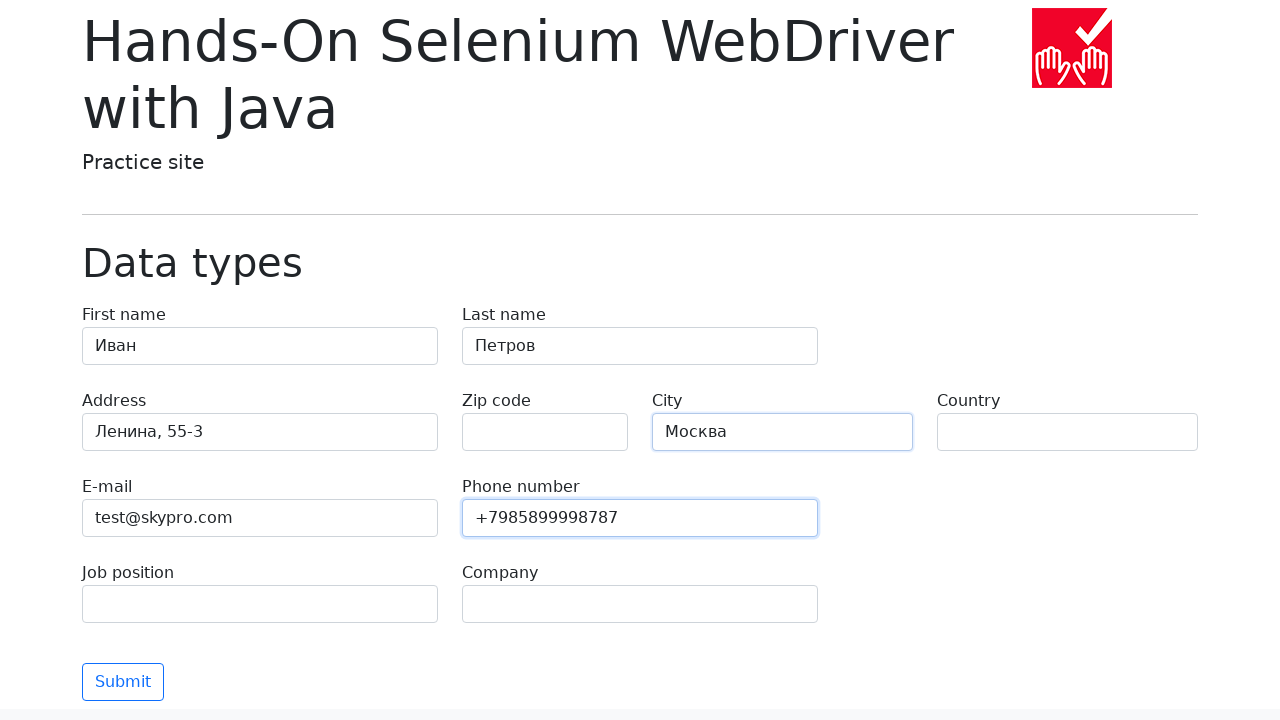

Filled country field with 'Россия' on input[name='country']
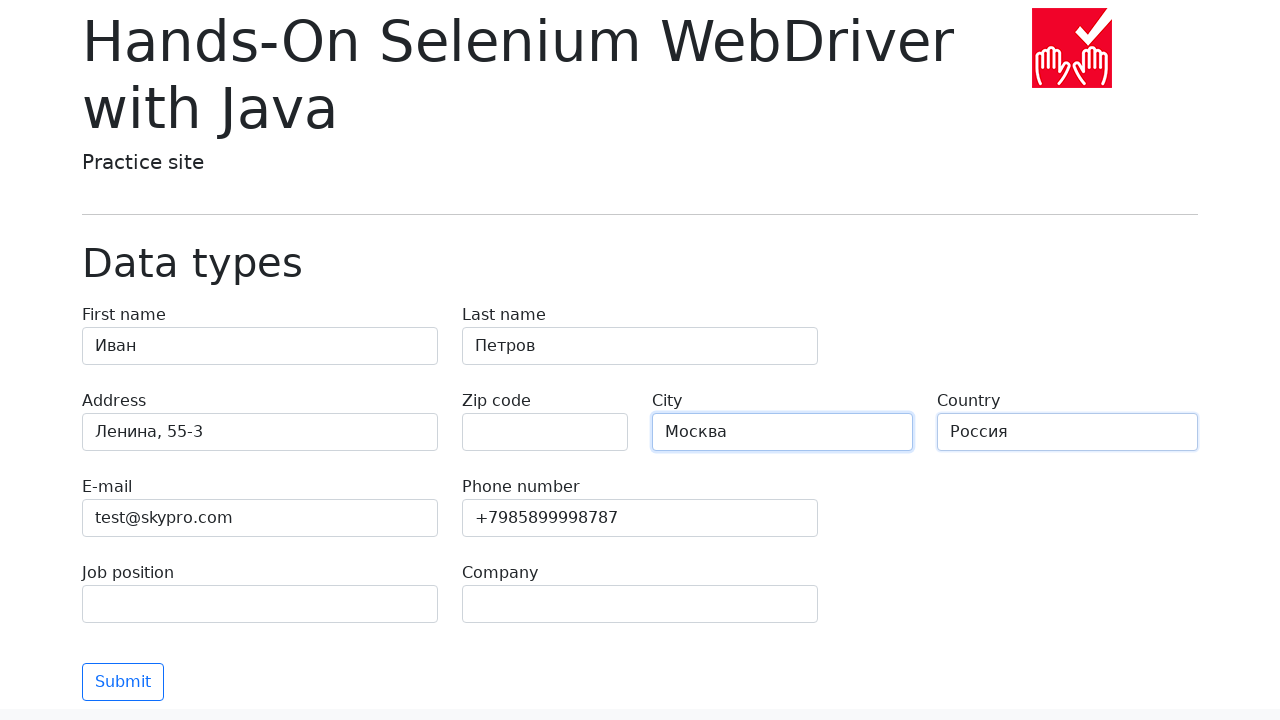

Filled job position field with 'QA' on input[name='job-position']
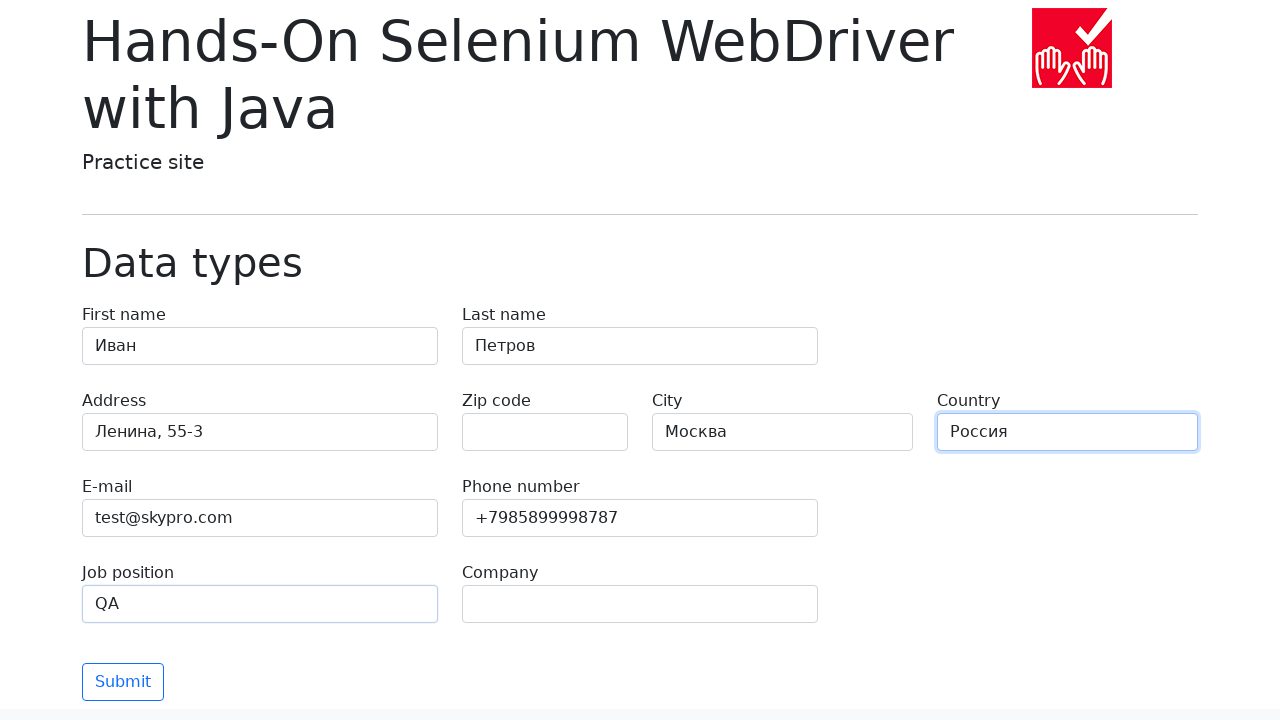

Filled company field with 'SkyPro' on input[name='company']
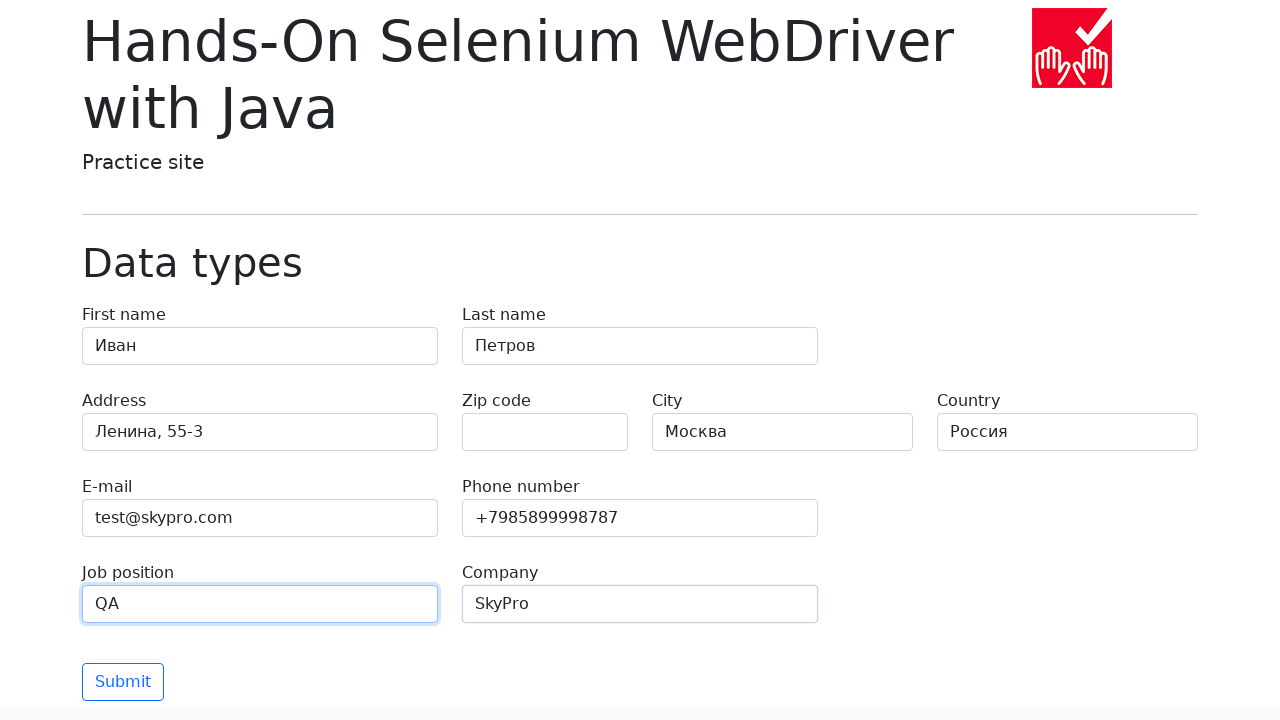

Clicked submit button to submit the form at (123, 682) on button[type='submit']
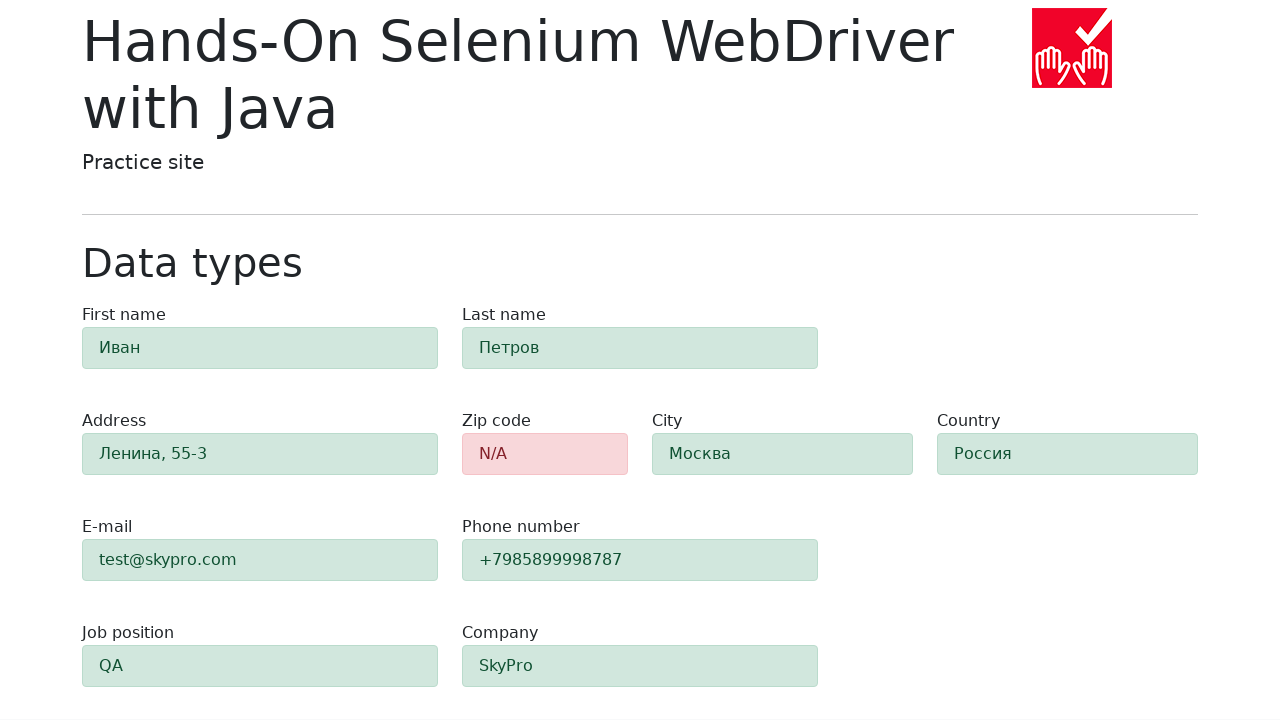

Waited for validation results to appear
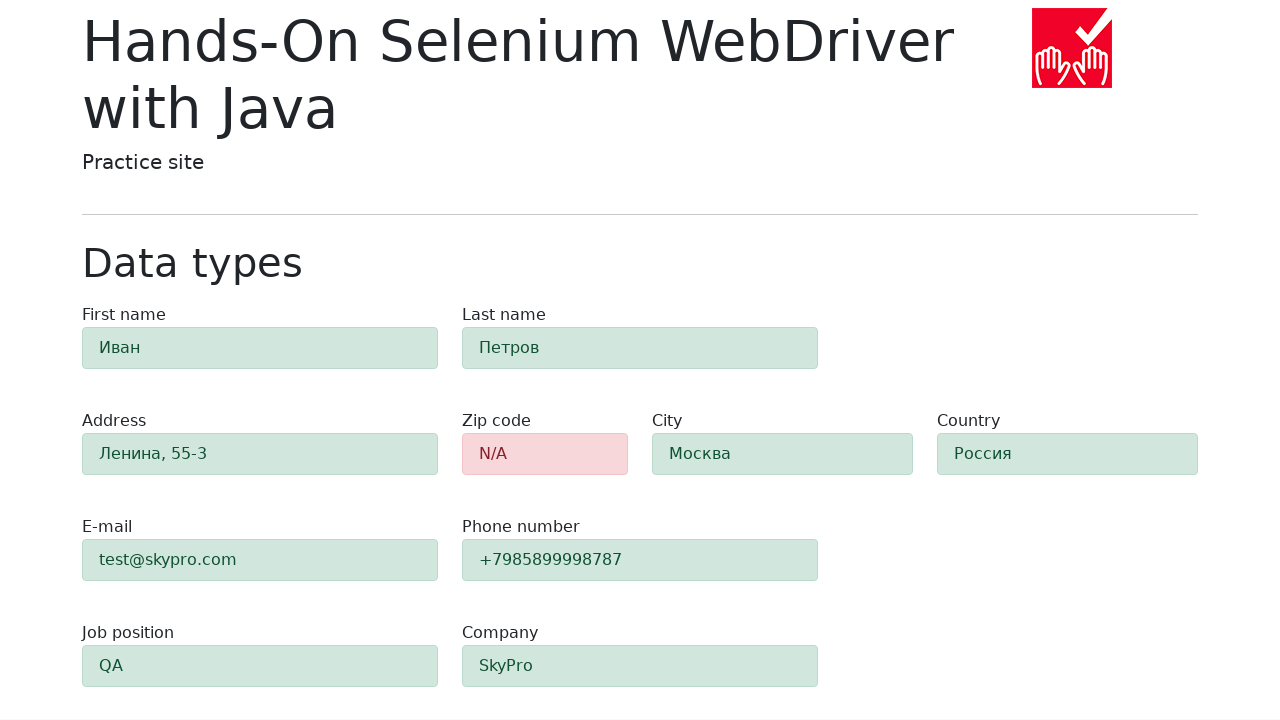

Located zip code field element
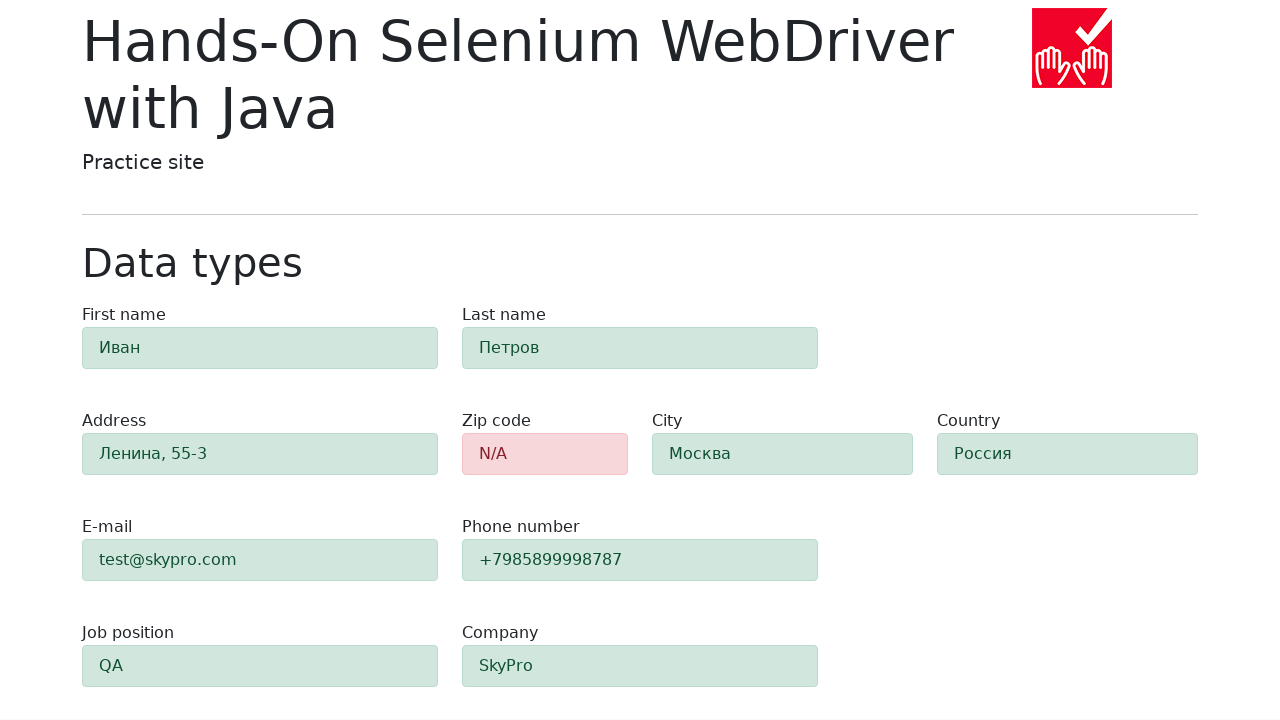

Verified zip code field shows error state with alert-danger class
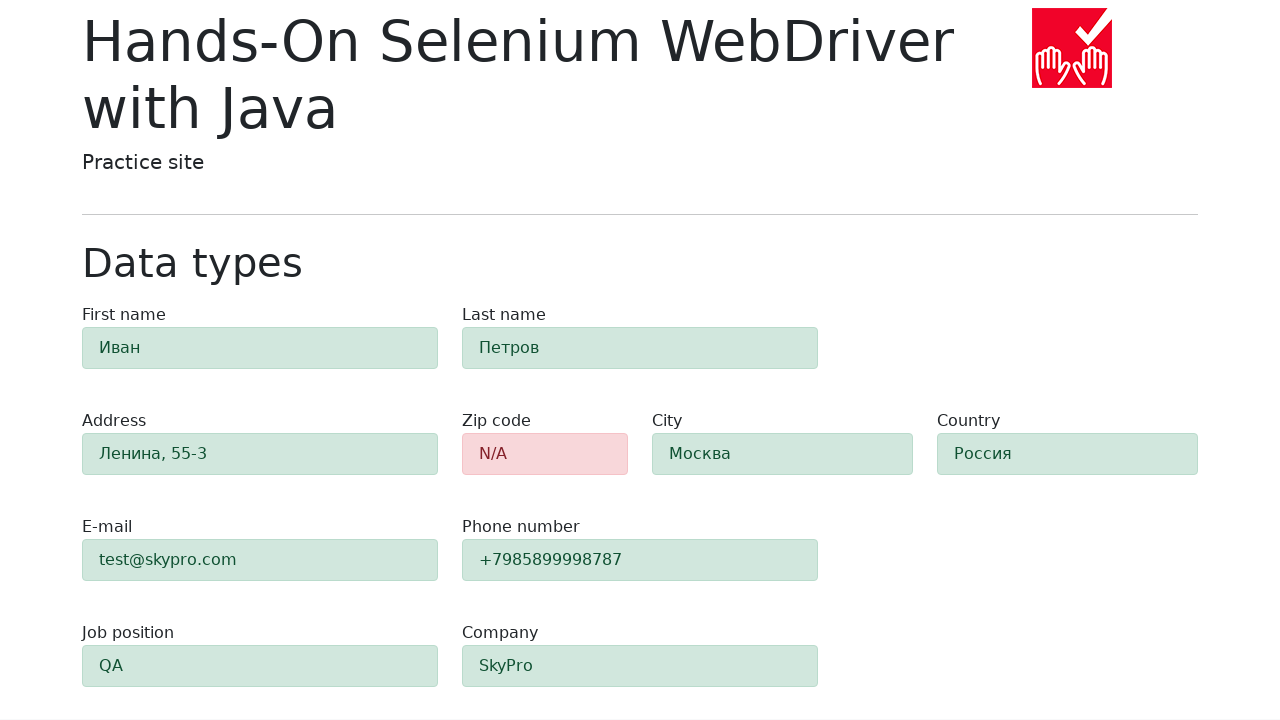

Located field 'first-name' element
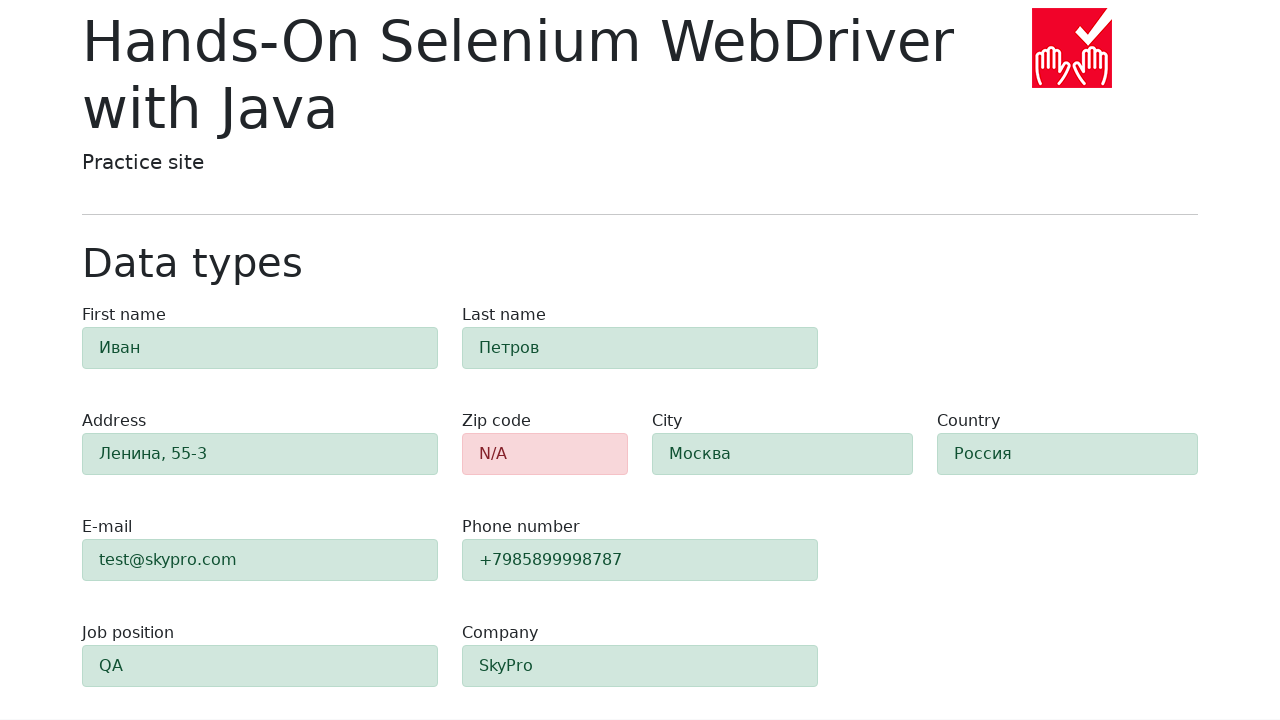

Verified field 'first-name' shows success state with alert-success class
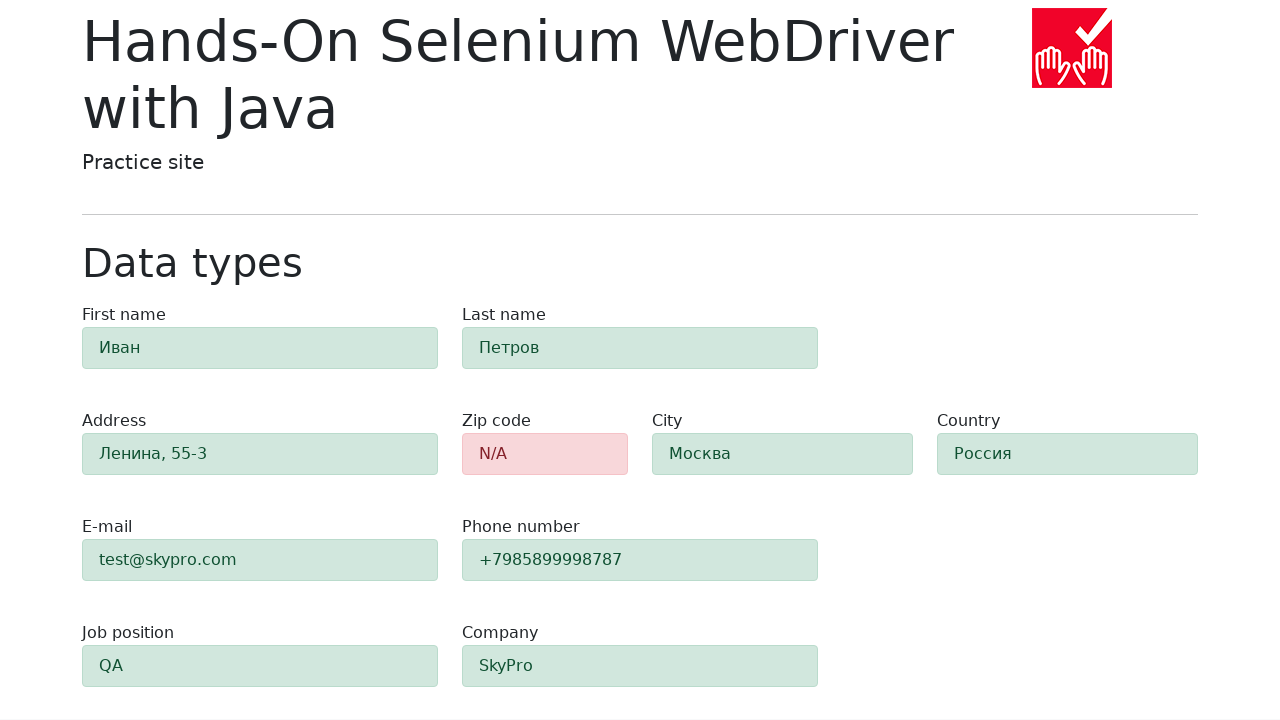

Located field 'last-name' element
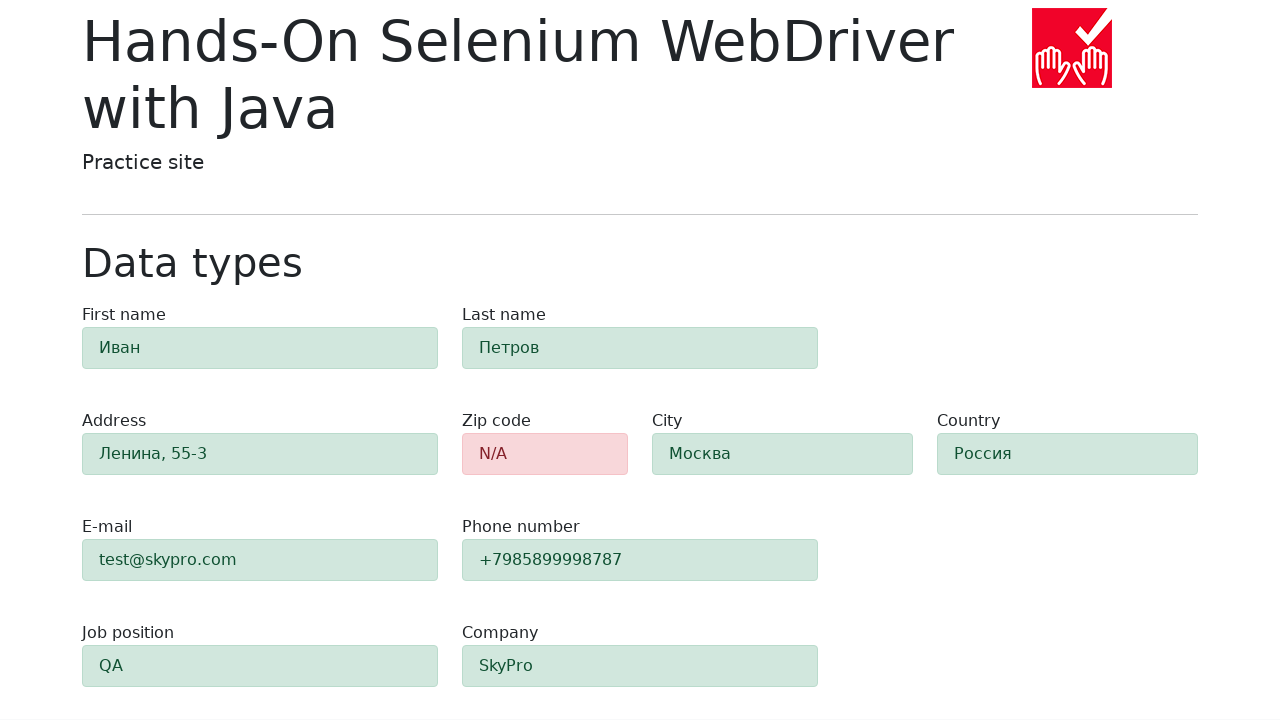

Verified field 'last-name' shows success state with alert-success class
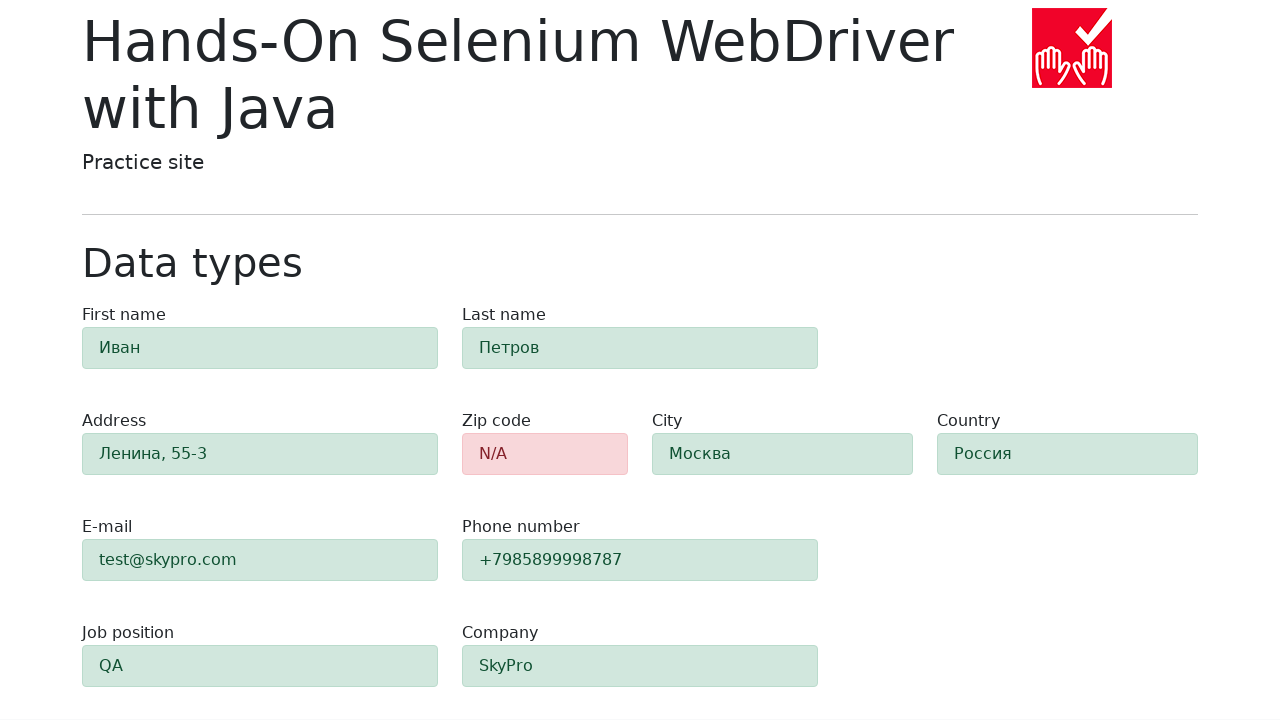

Located field 'address' element
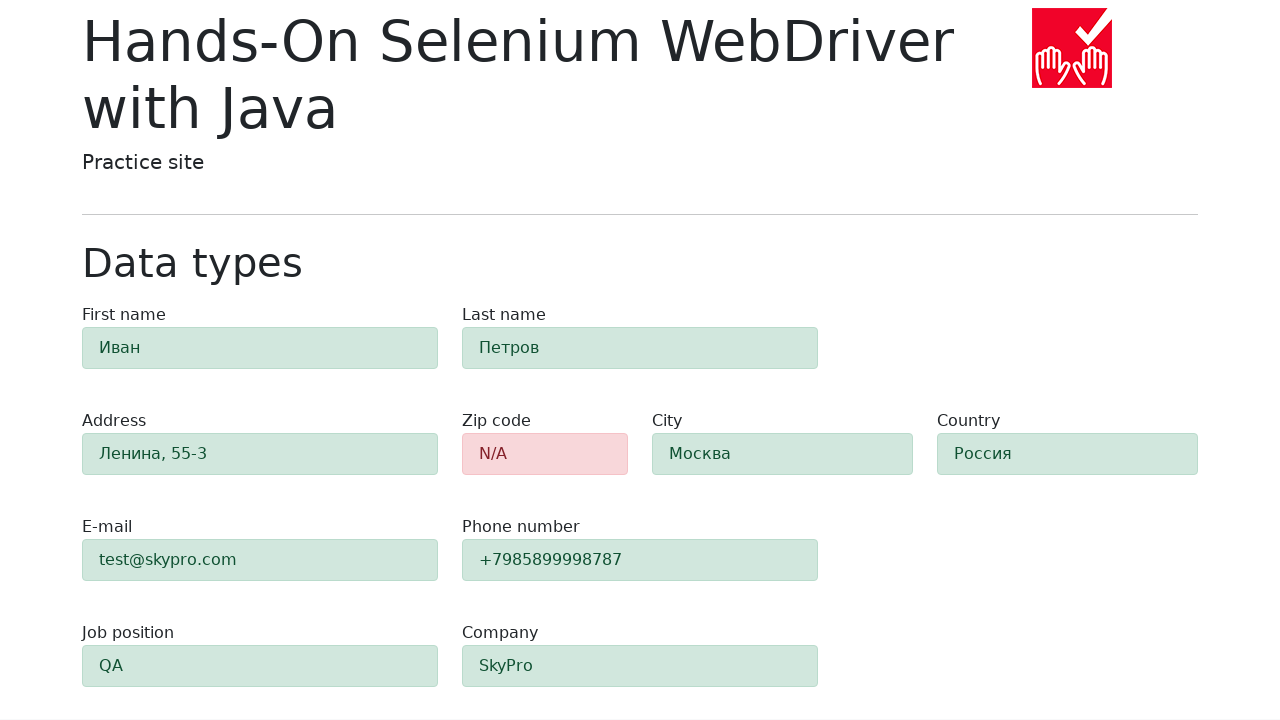

Verified field 'address' shows success state with alert-success class
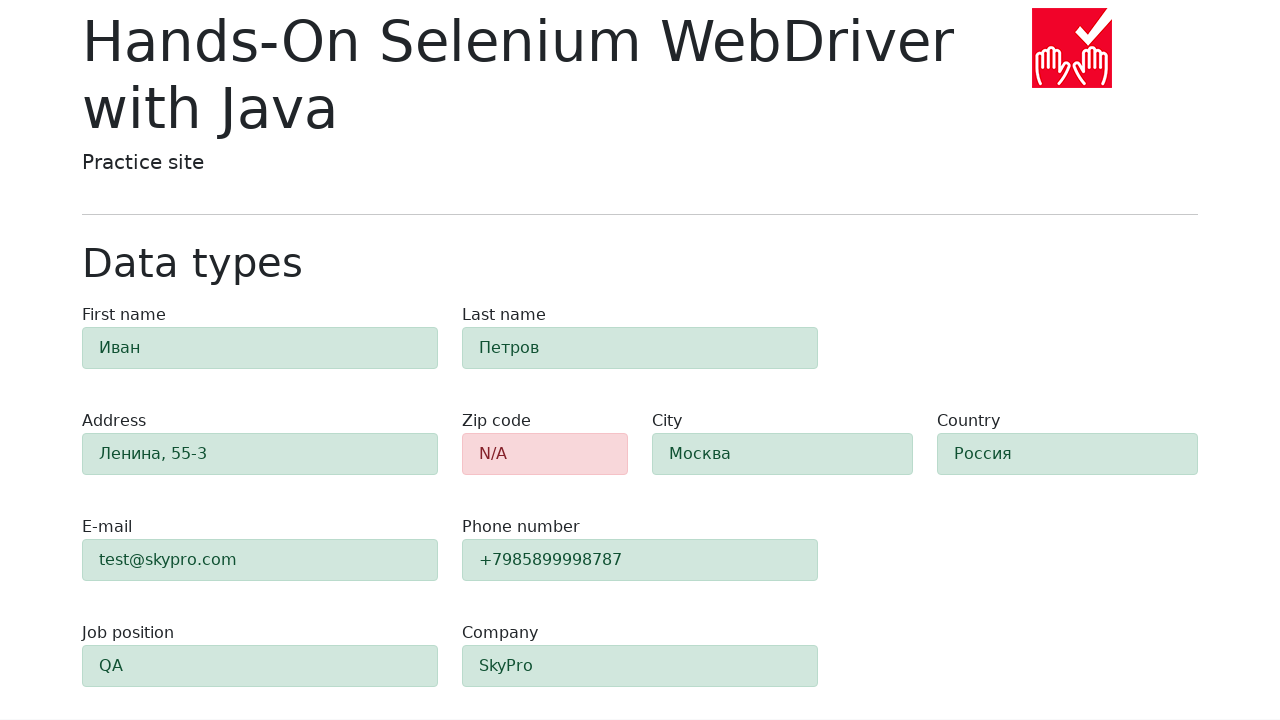

Located field 'e-mail' element
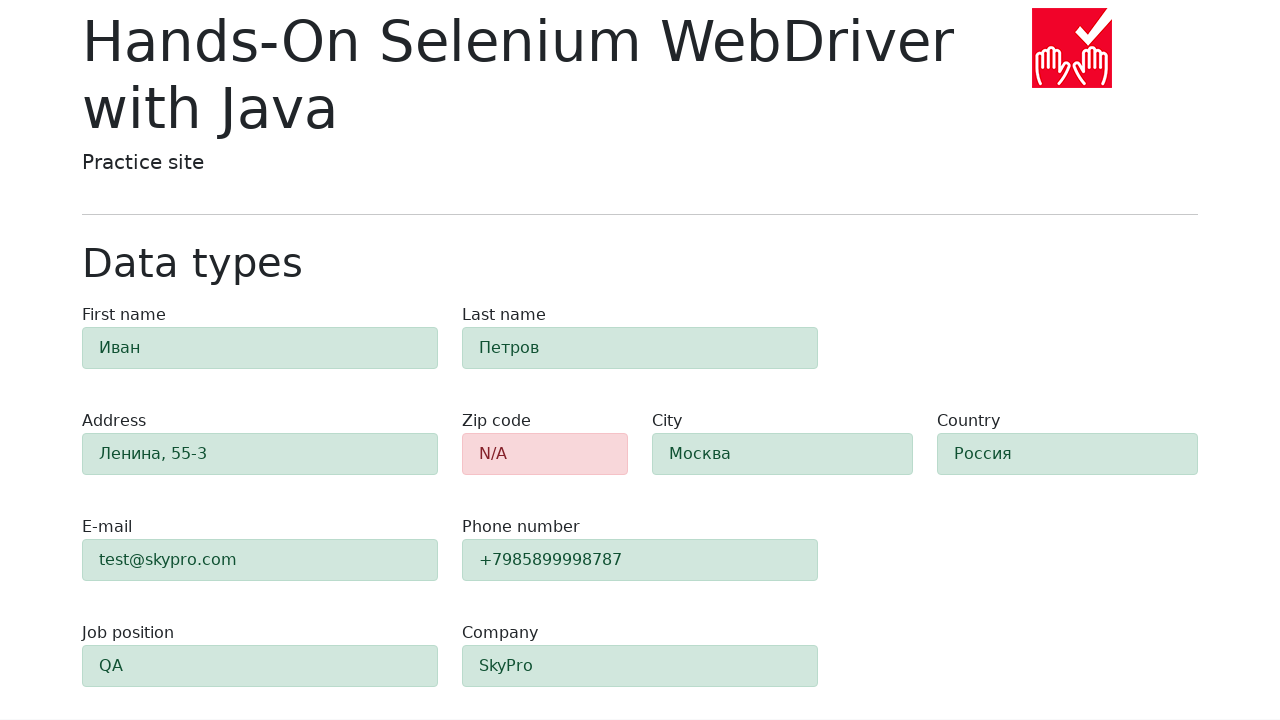

Verified field 'e-mail' shows success state with alert-success class
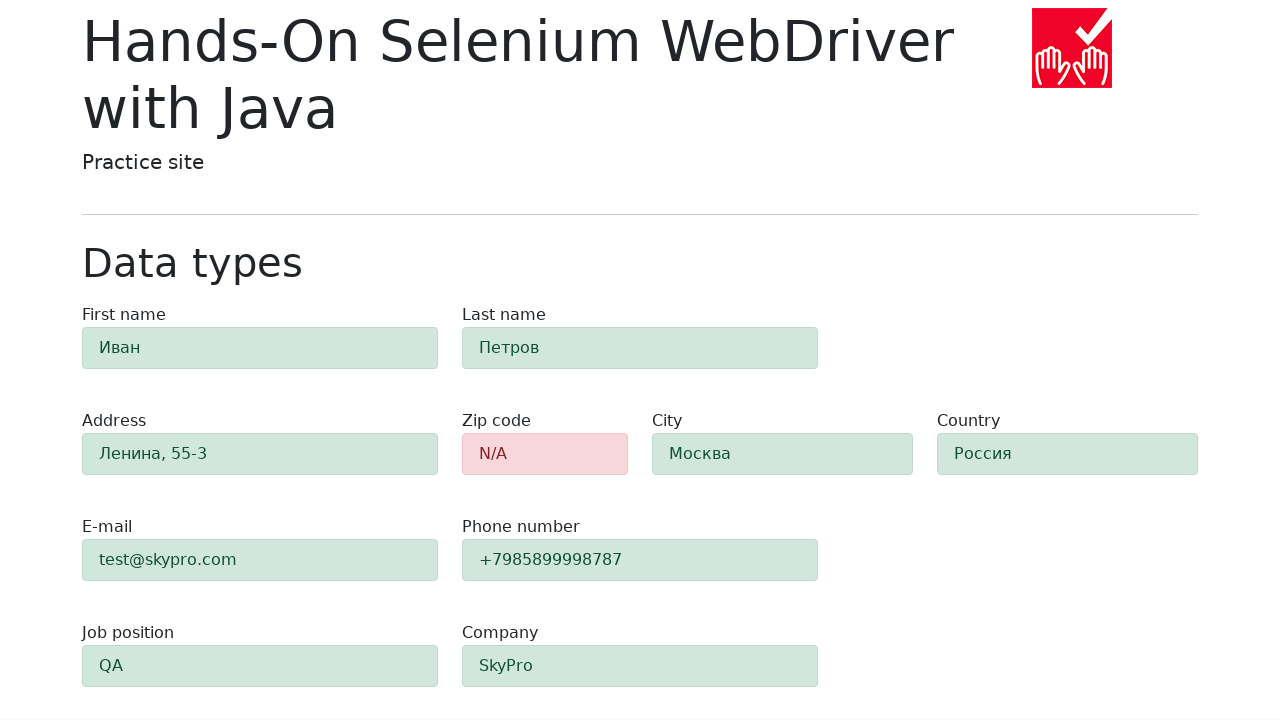

Located field 'phone' element
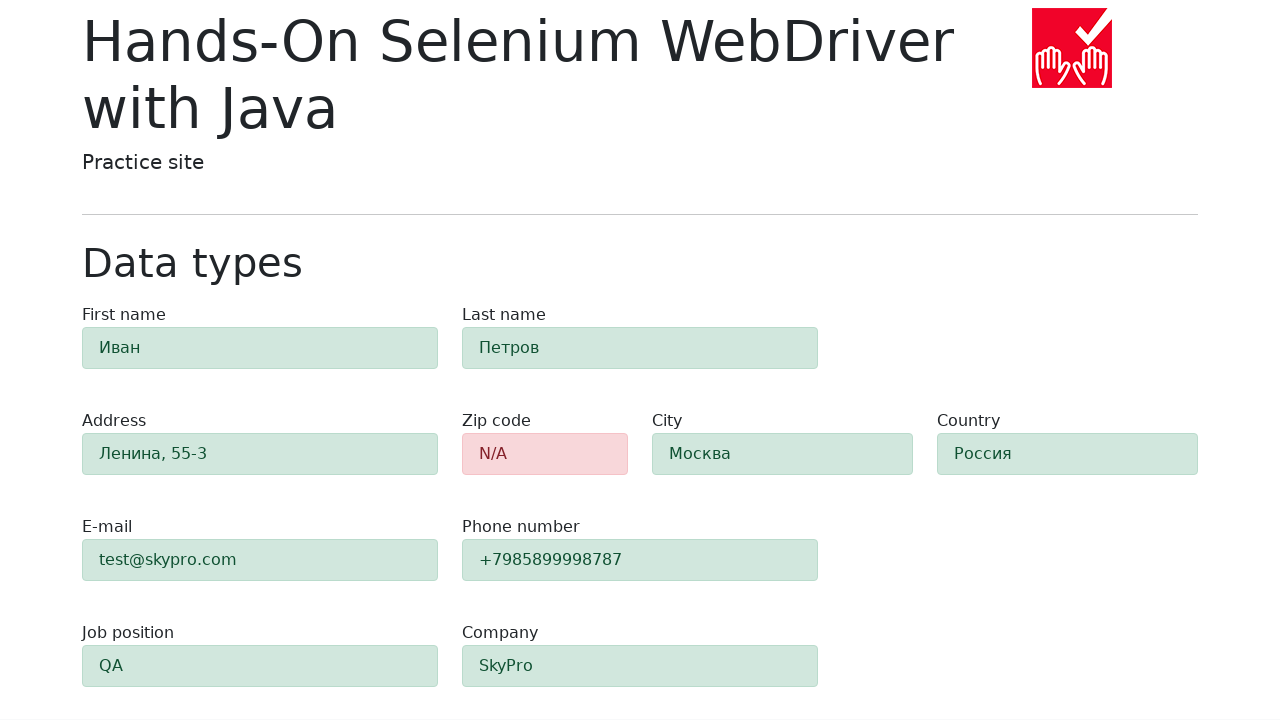

Verified field 'phone' shows success state with alert-success class
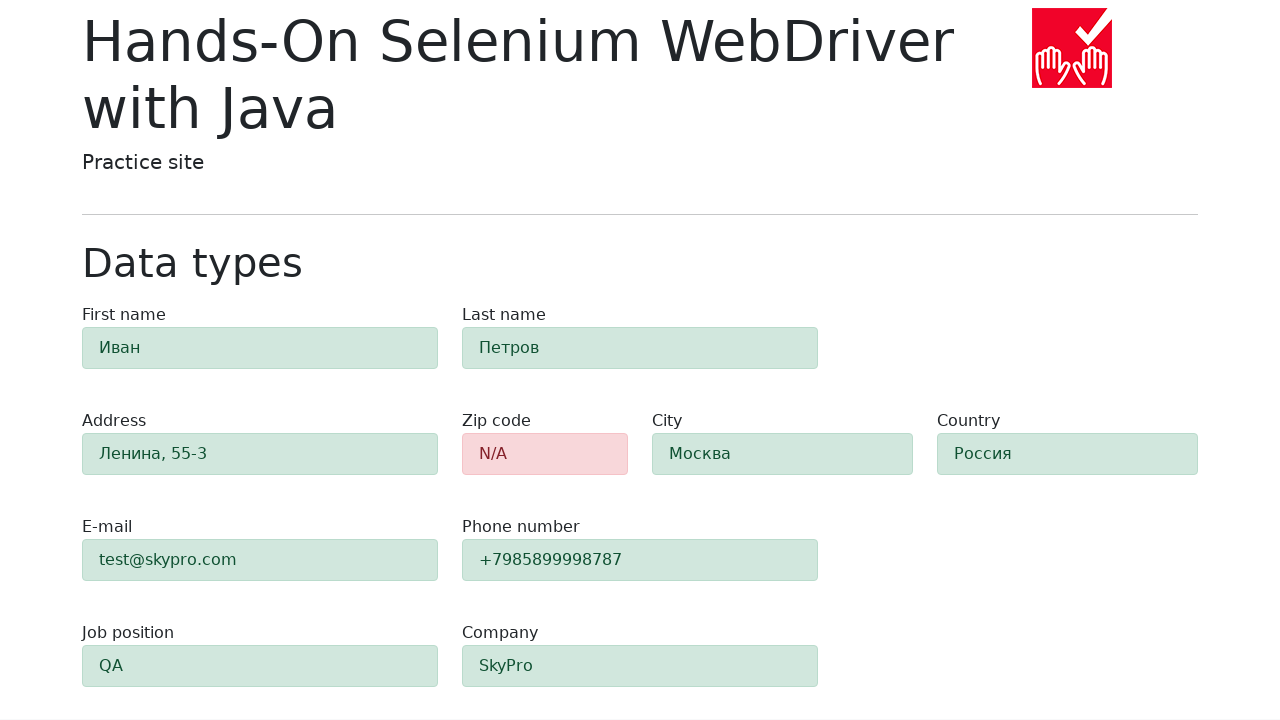

Located field 'city' element
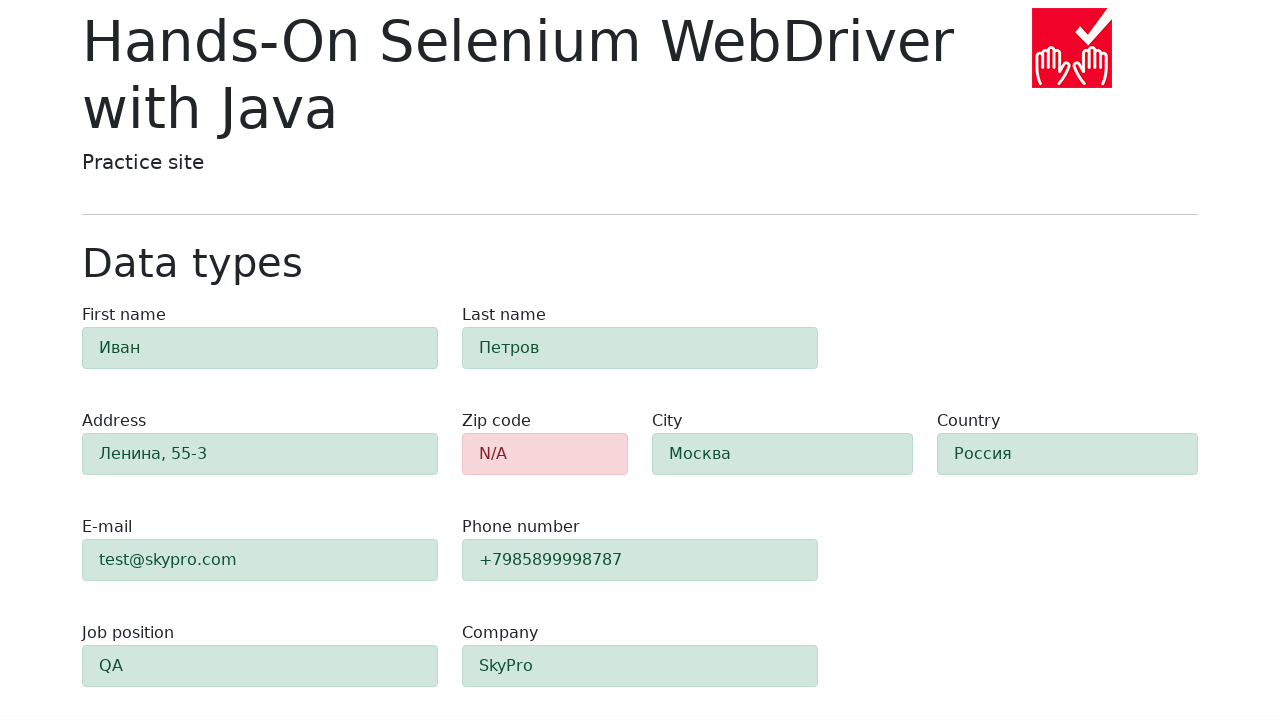

Verified field 'city' shows success state with alert-success class
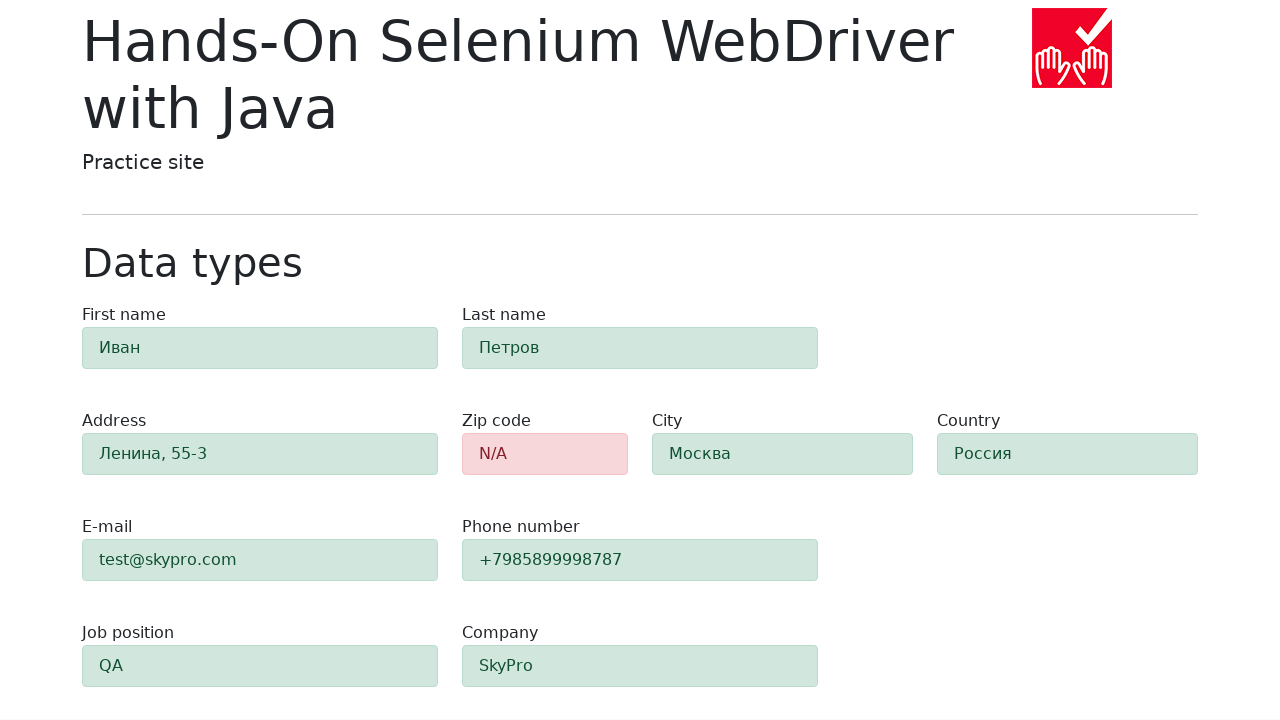

Located field 'country' element
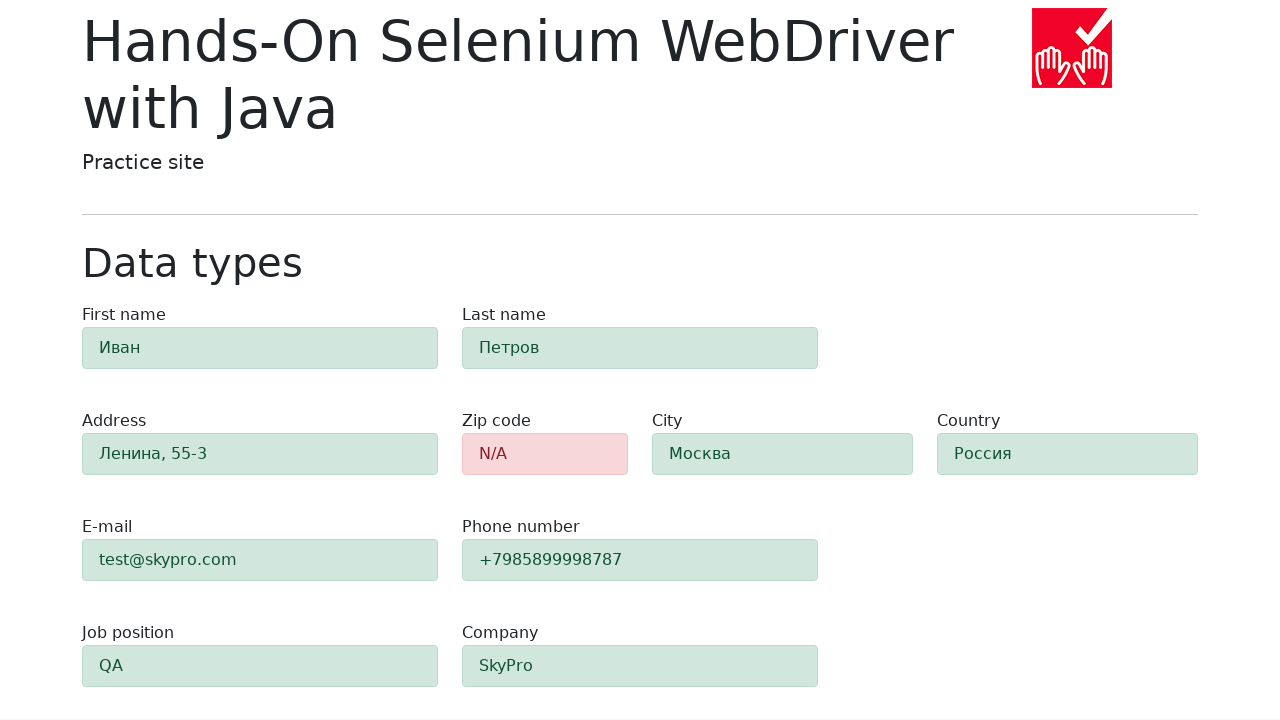

Verified field 'country' shows success state with alert-success class
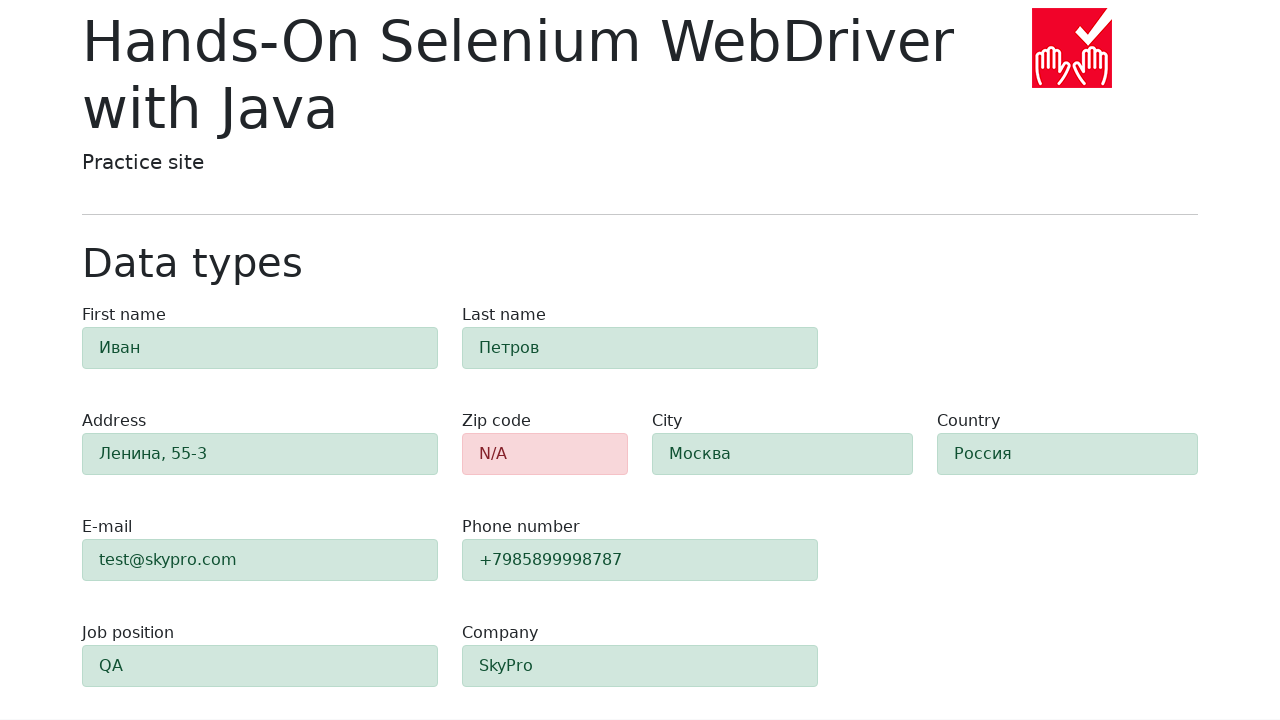

Located field 'job-position' element
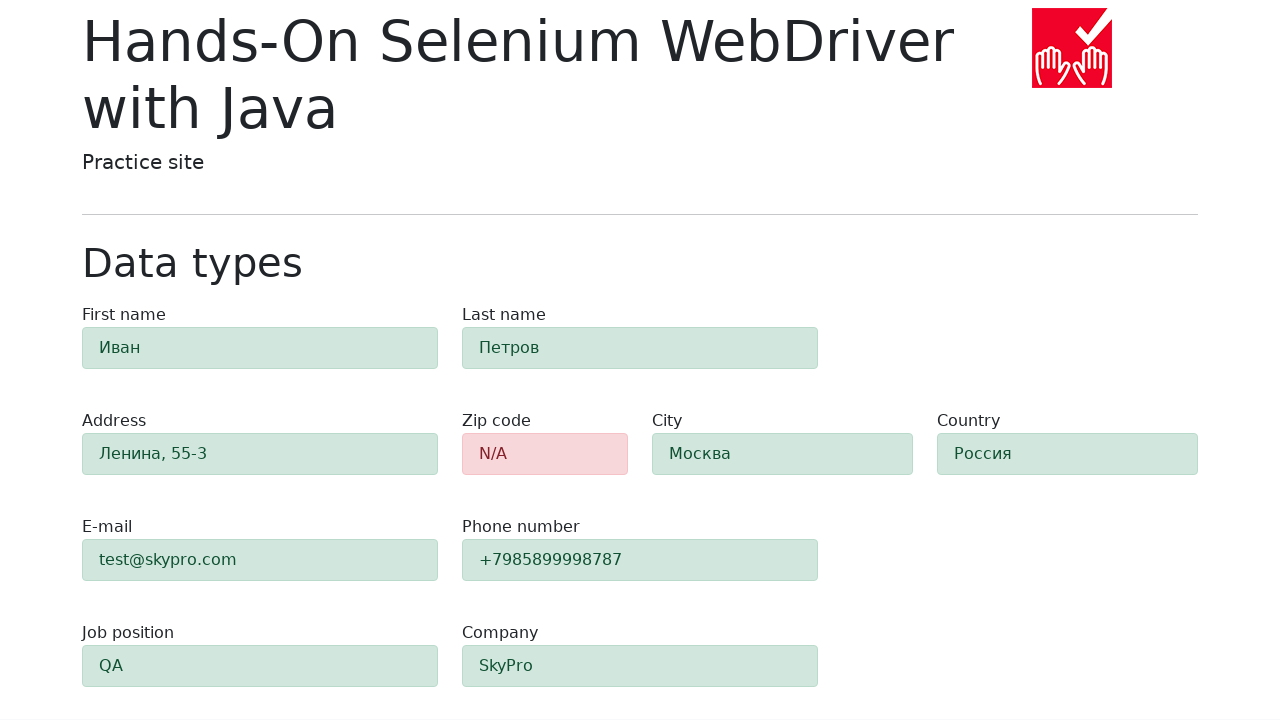

Verified field 'job-position' shows success state with alert-success class
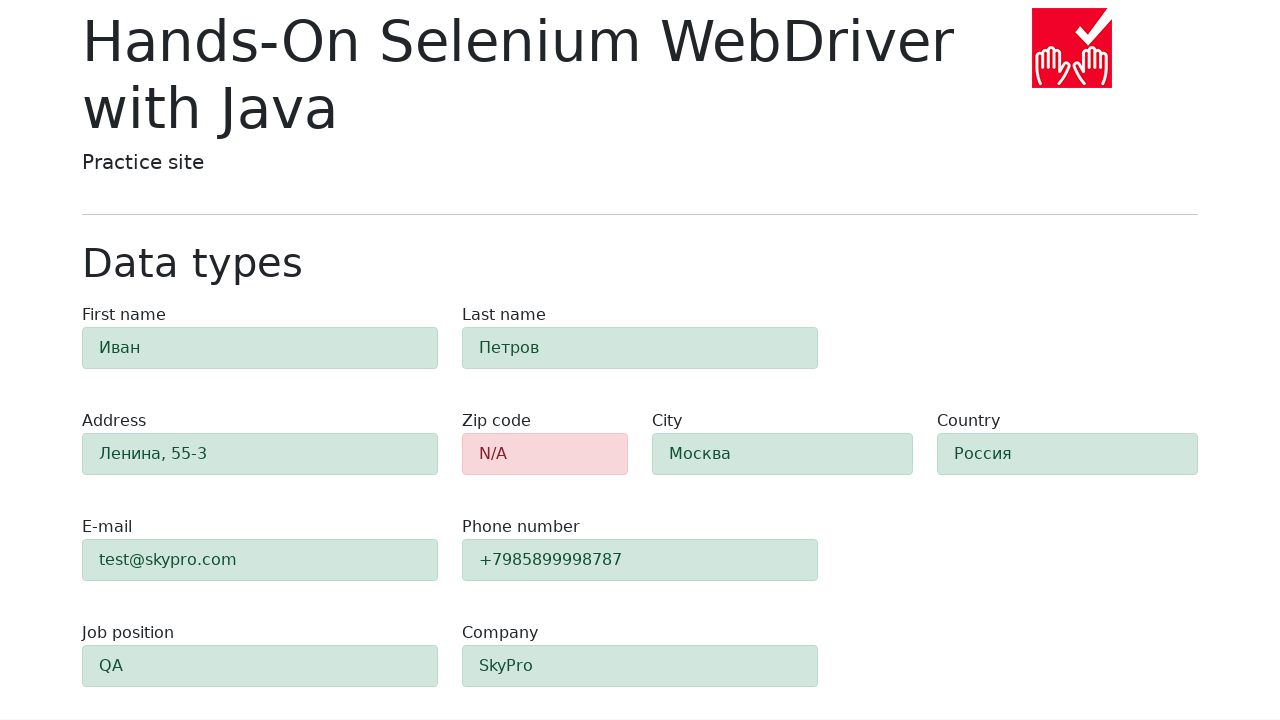

Located field 'company' element
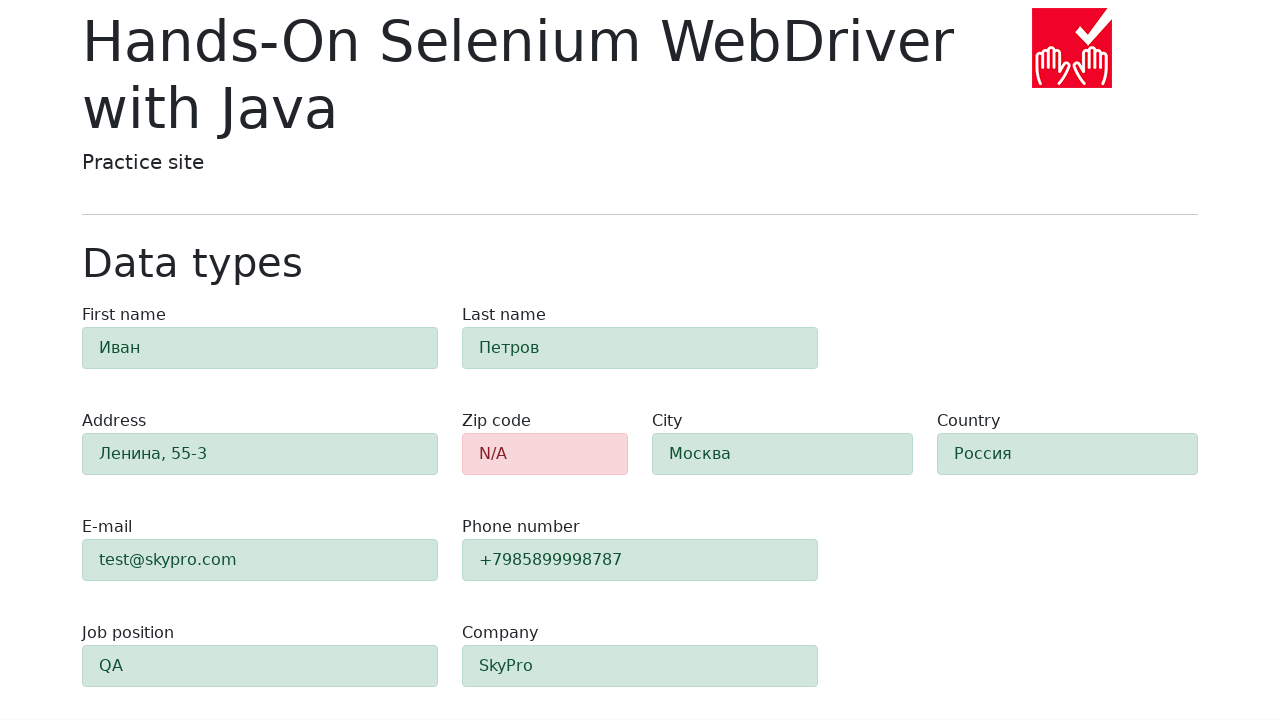

Verified field 'company' shows success state with alert-success class
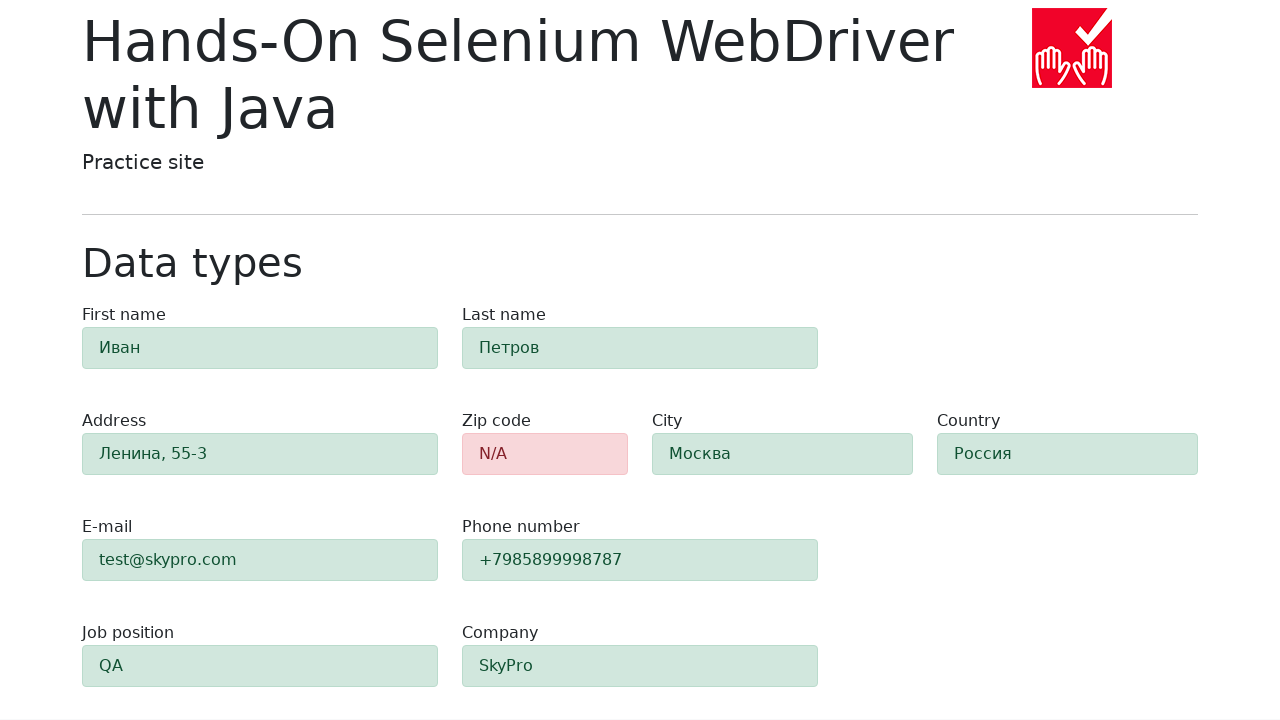

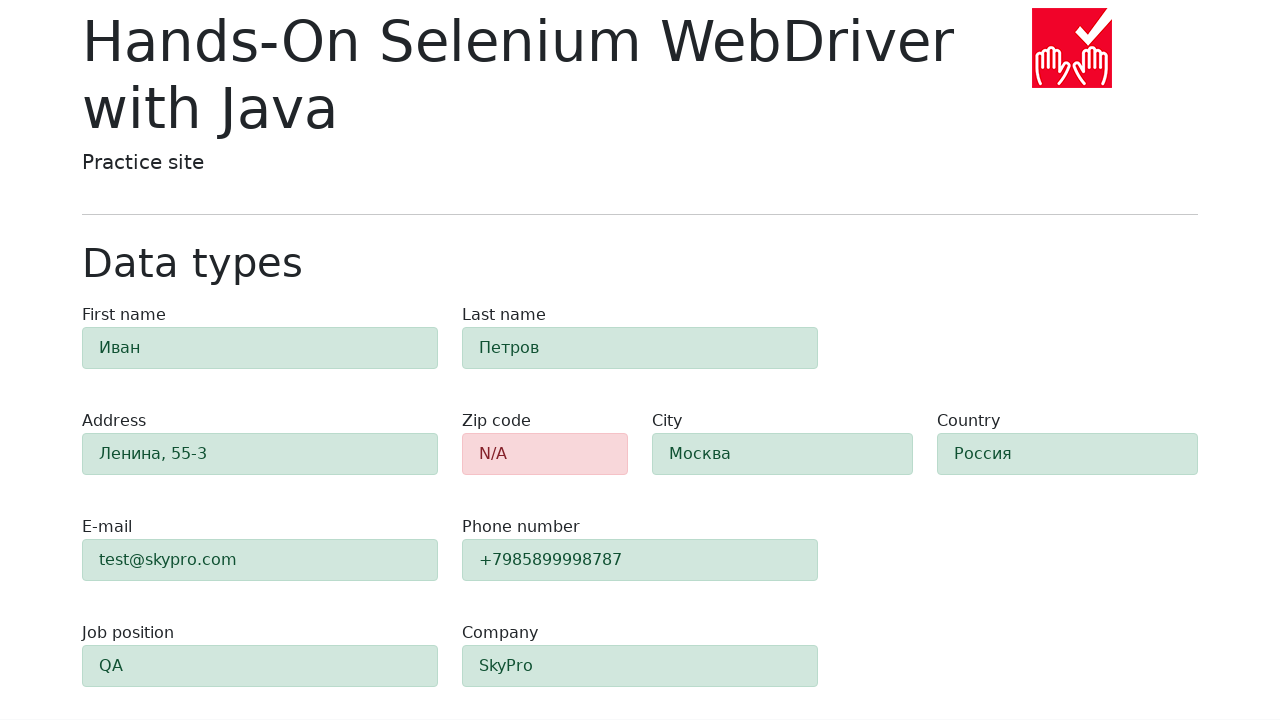